Navigates to Bank Manager Login and verifies Open Account button is enabled

Starting URL: https://www.globalsqa.com/angularJs-protractor/BankingProject/#/login

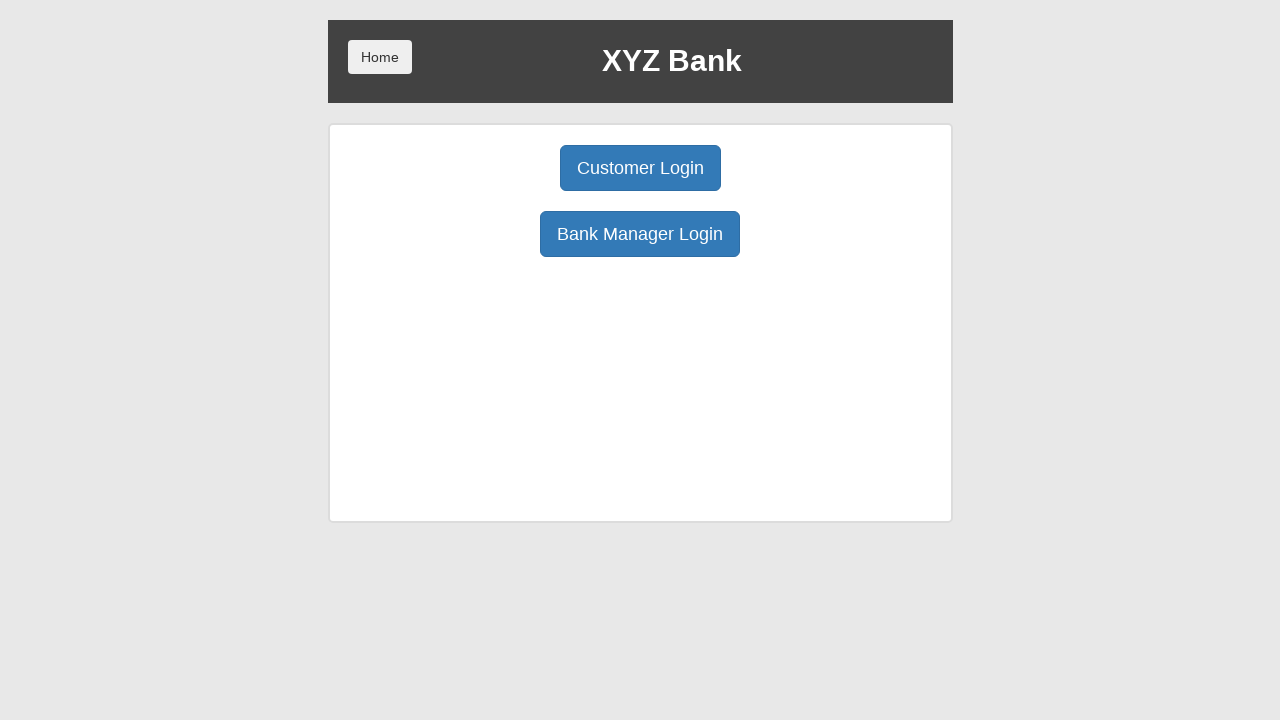

Clicked Bank Manager Login button at (640, 234) on xpath=/html/body/div/div/div[2]/div/div[1]/div[2]/button
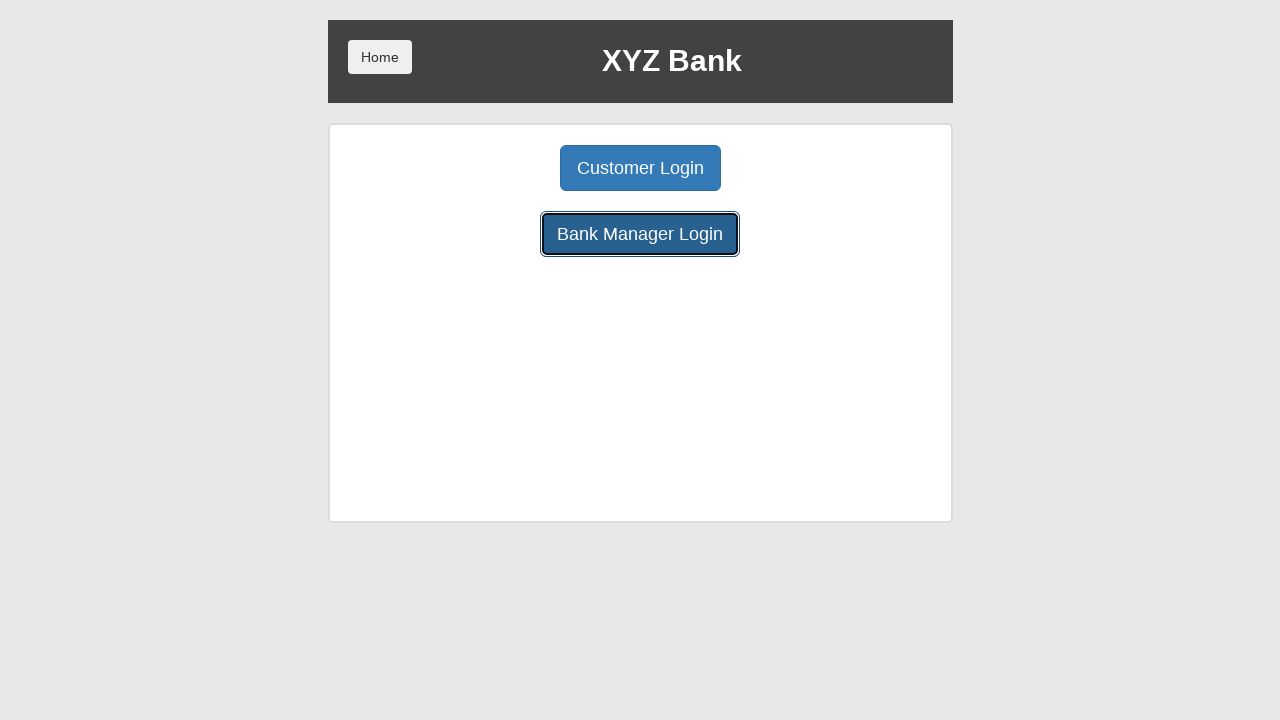

Located Open Account button and checked if enabled
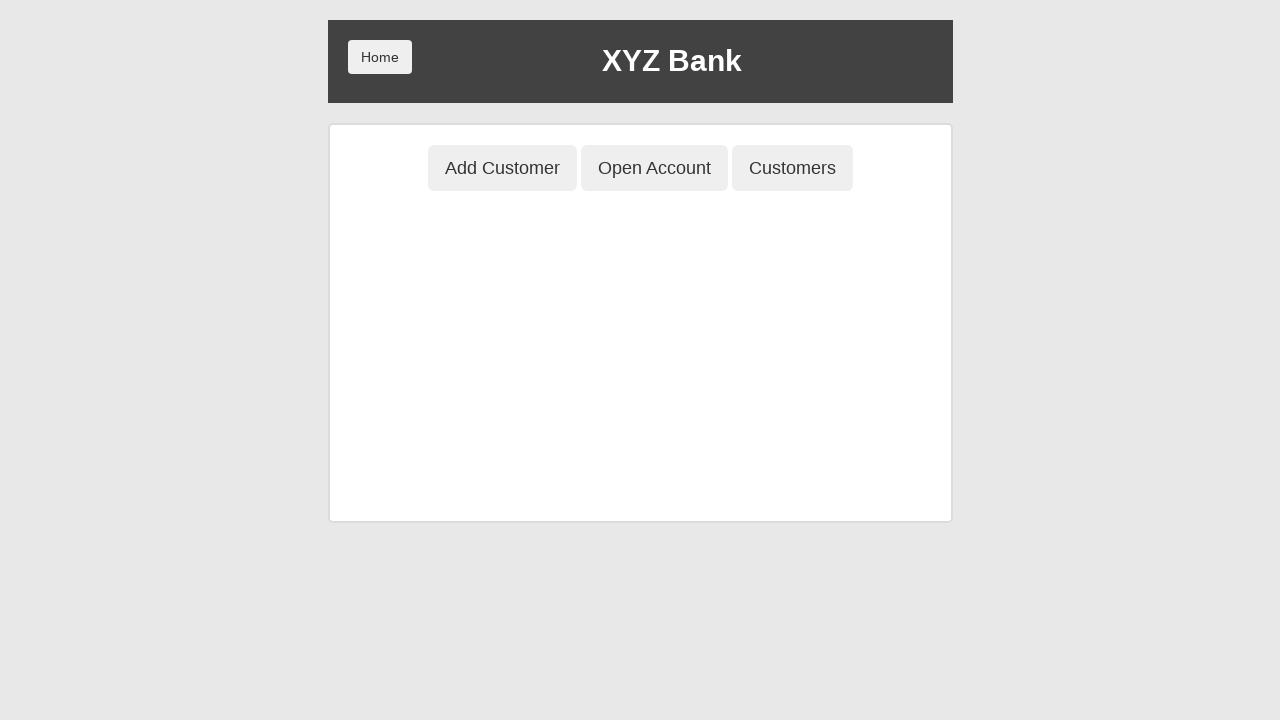

Verified Open Account button is enabled
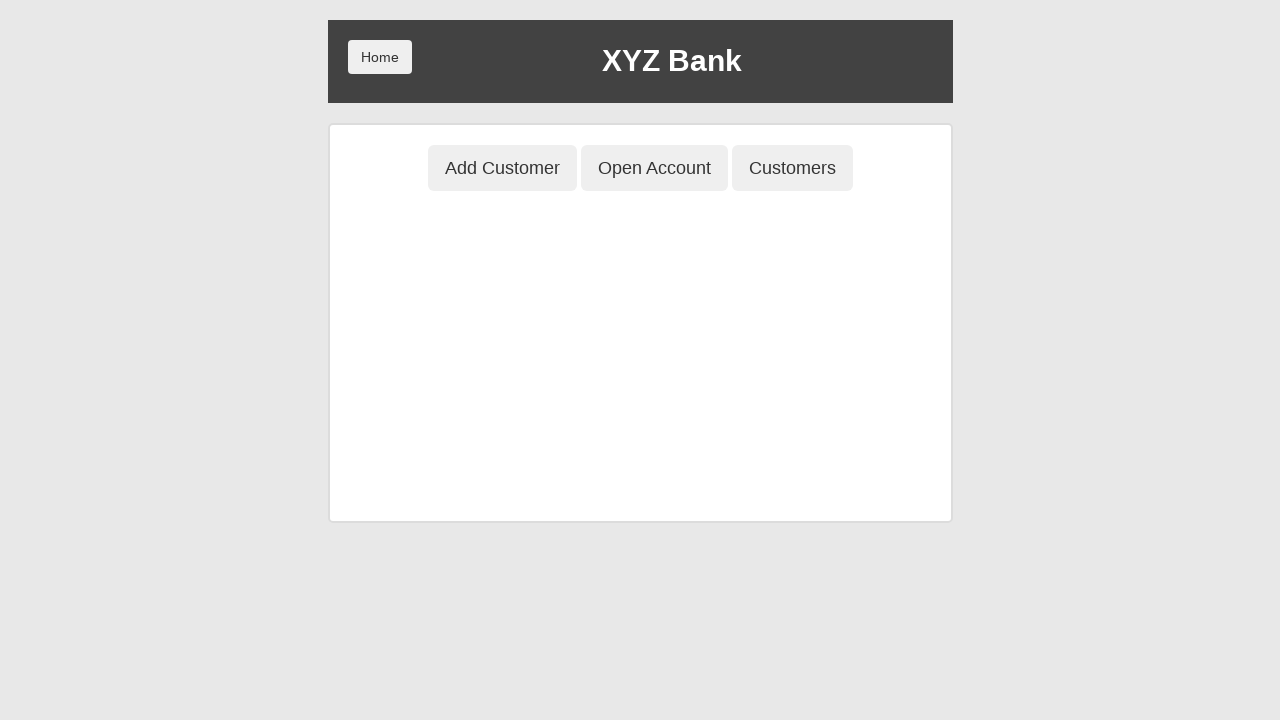

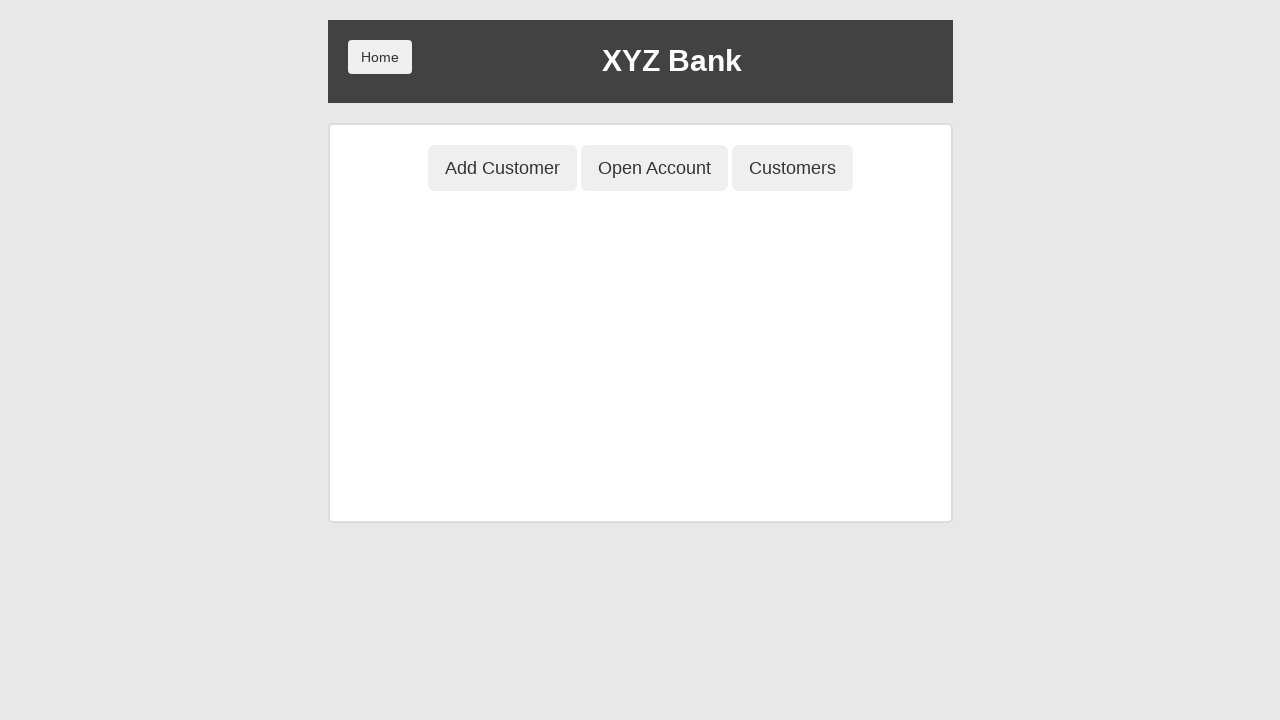